Navigates to the eapteka.ru pharmacy website and waits for the page to fully load (network idle state), verifying the page loads successfully.

Starting URL: https://www.eapteka.ru/

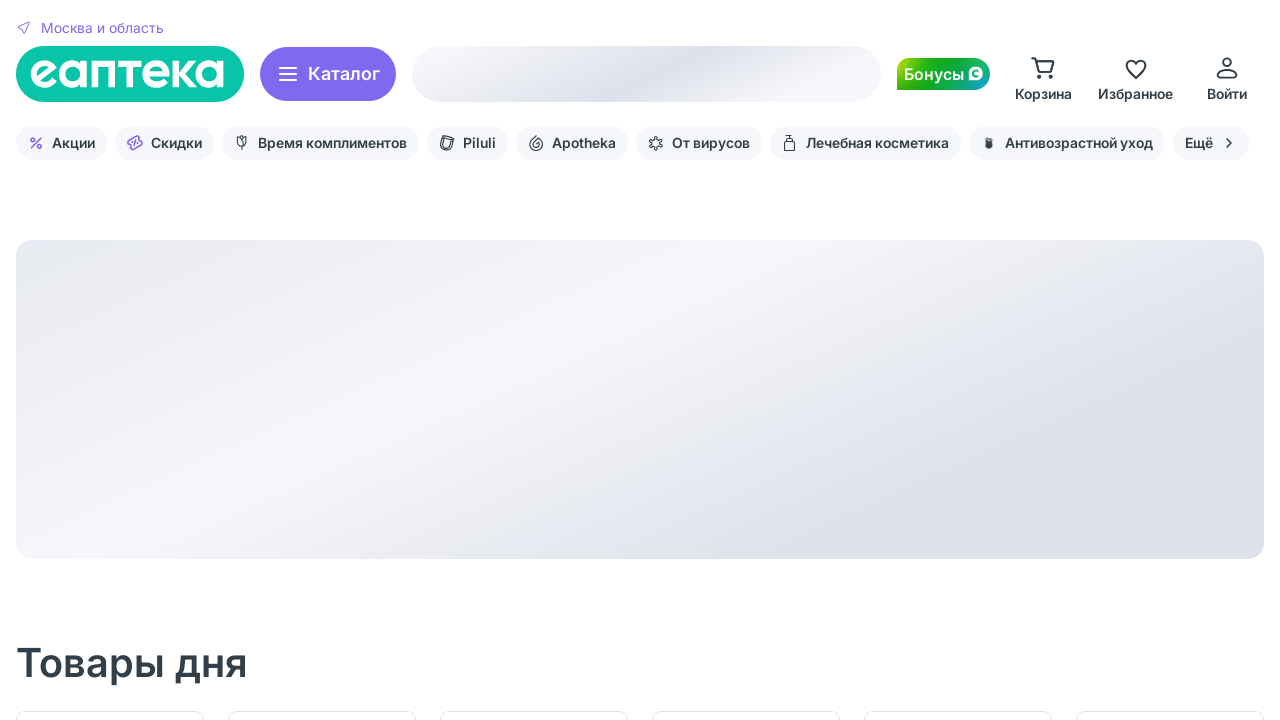

Waited for eapteka.ru page to reach network idle state - page fully loaded
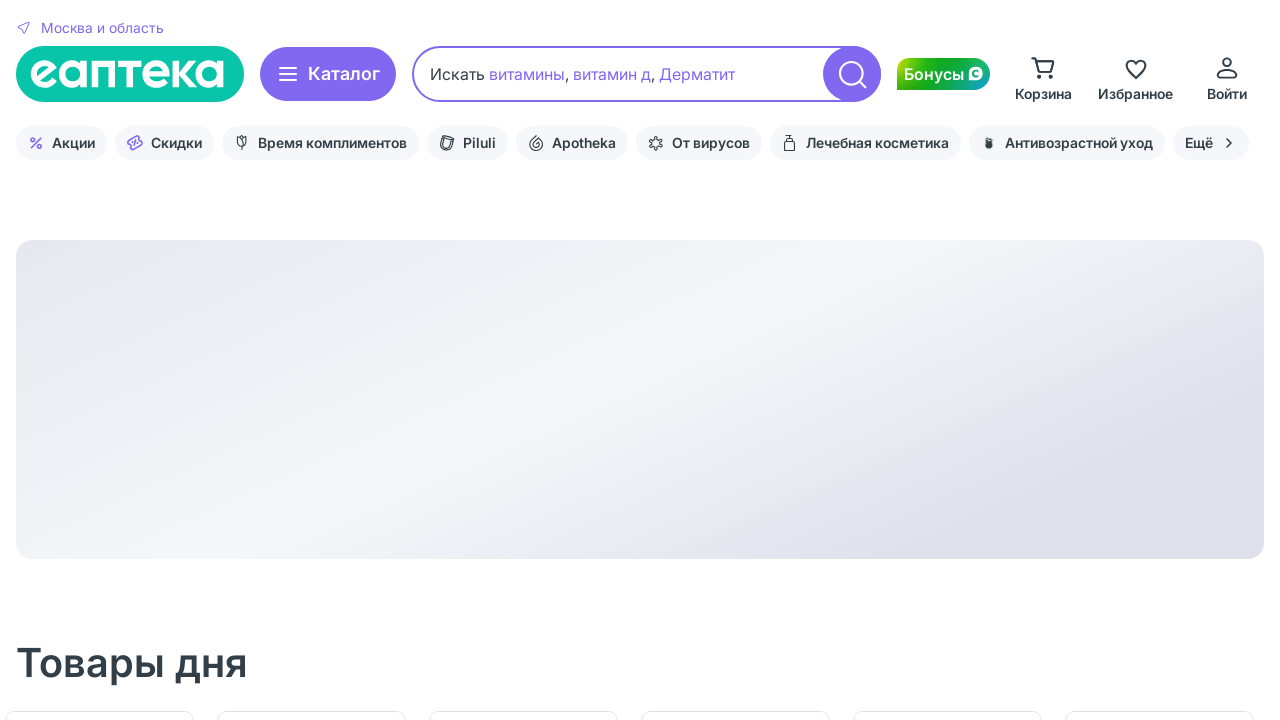

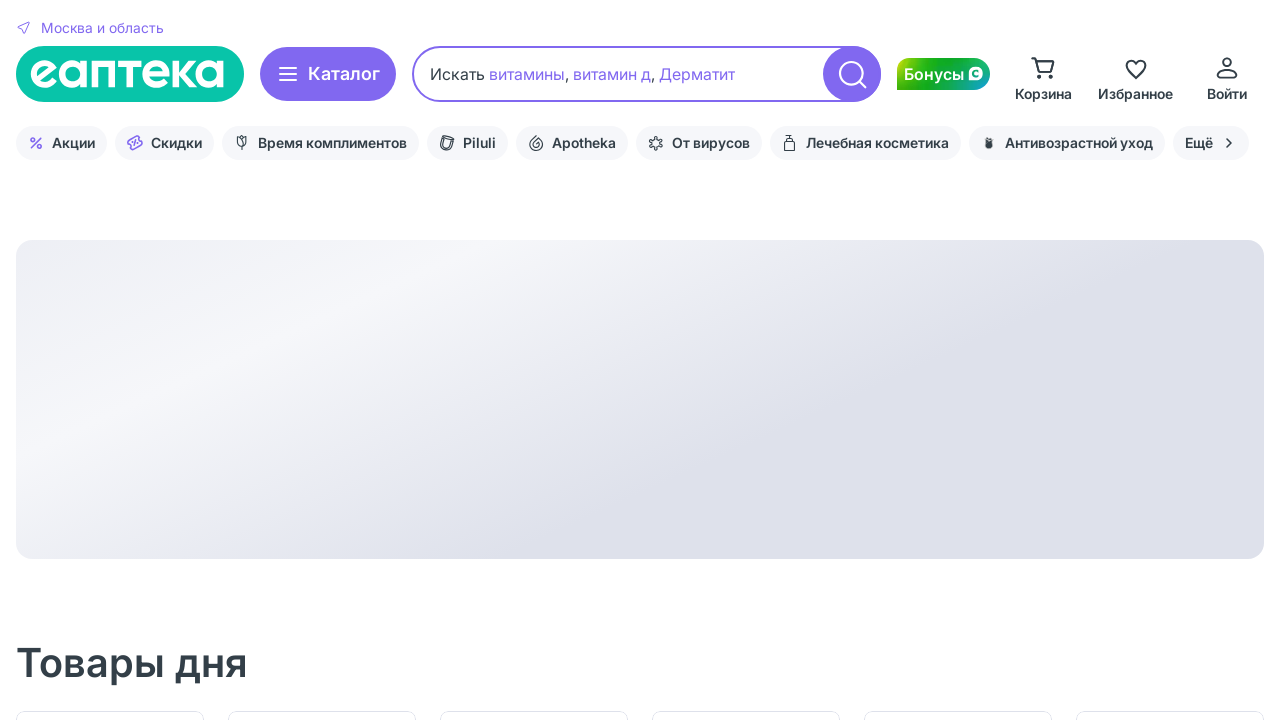